Tests explicit wait functionality by waiting for a price element to display "$100", then clicking a book button, reading a value from the page, calculating a mathematical result, and submitting the answer.

Starting URL: http://suninjuly.github.io/explicit_wait2.html

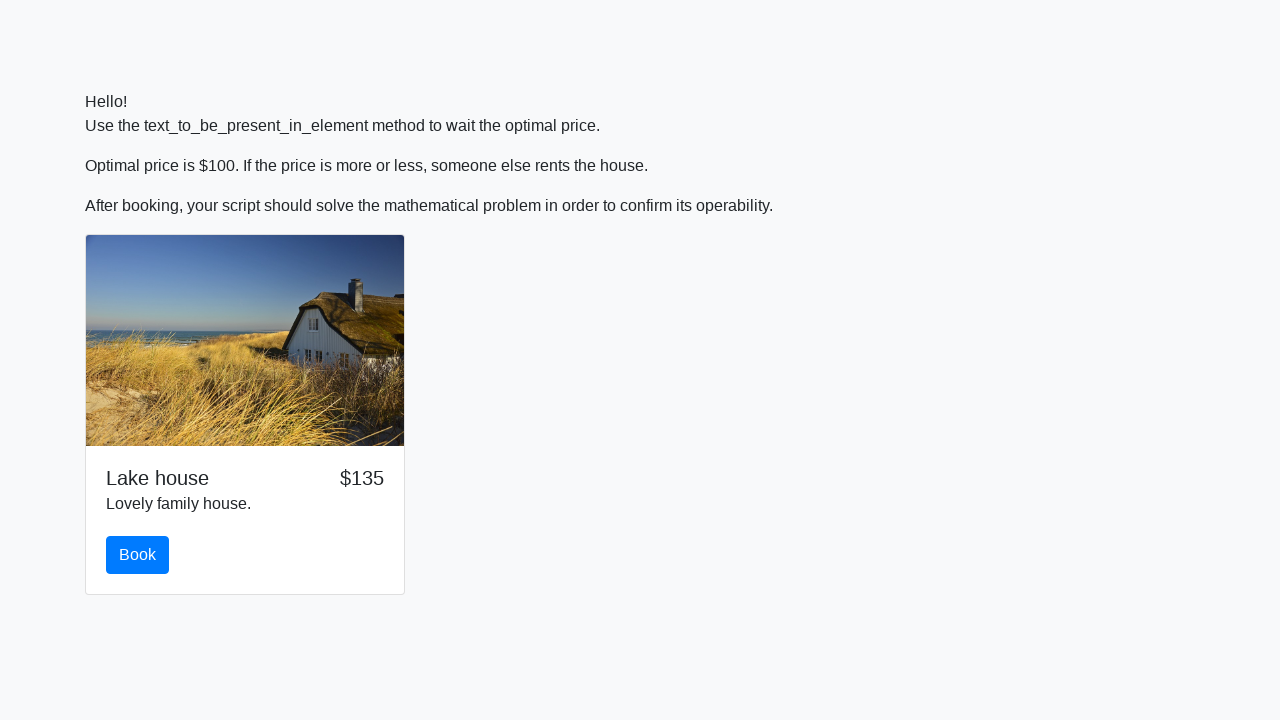

Waited for price element to display '$100'
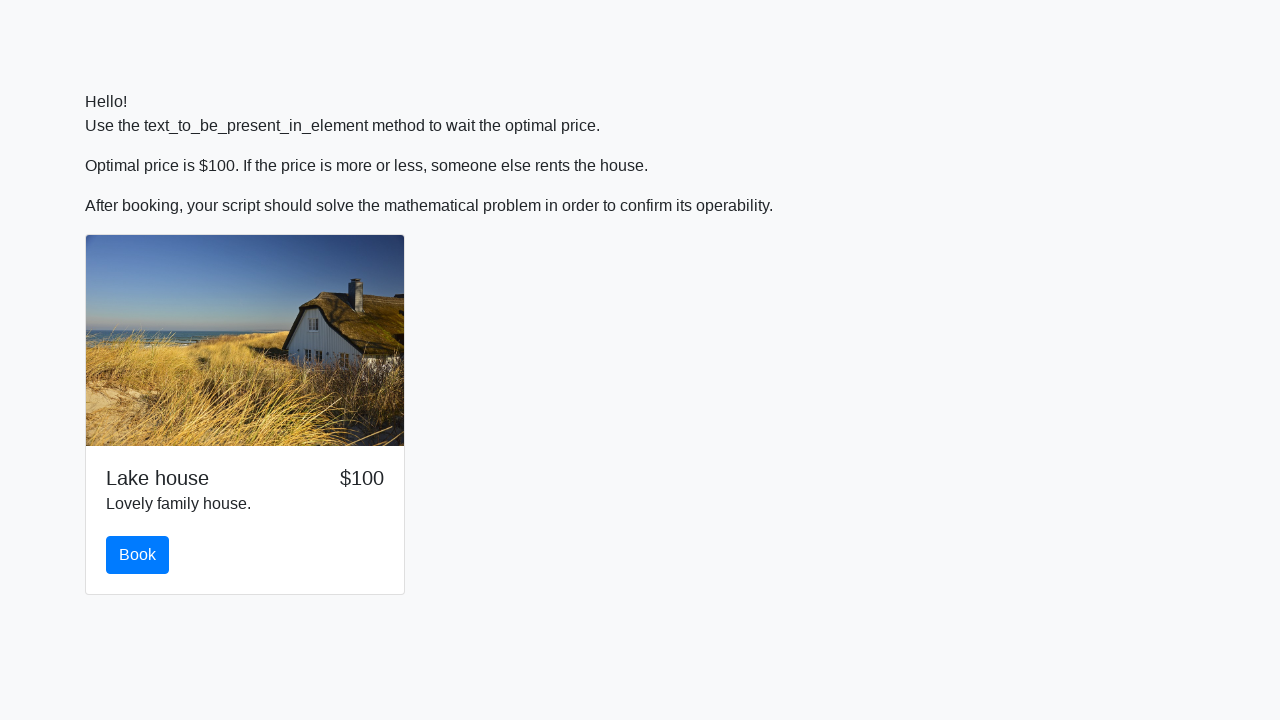

Clicked the book button at (138, 555) on #book
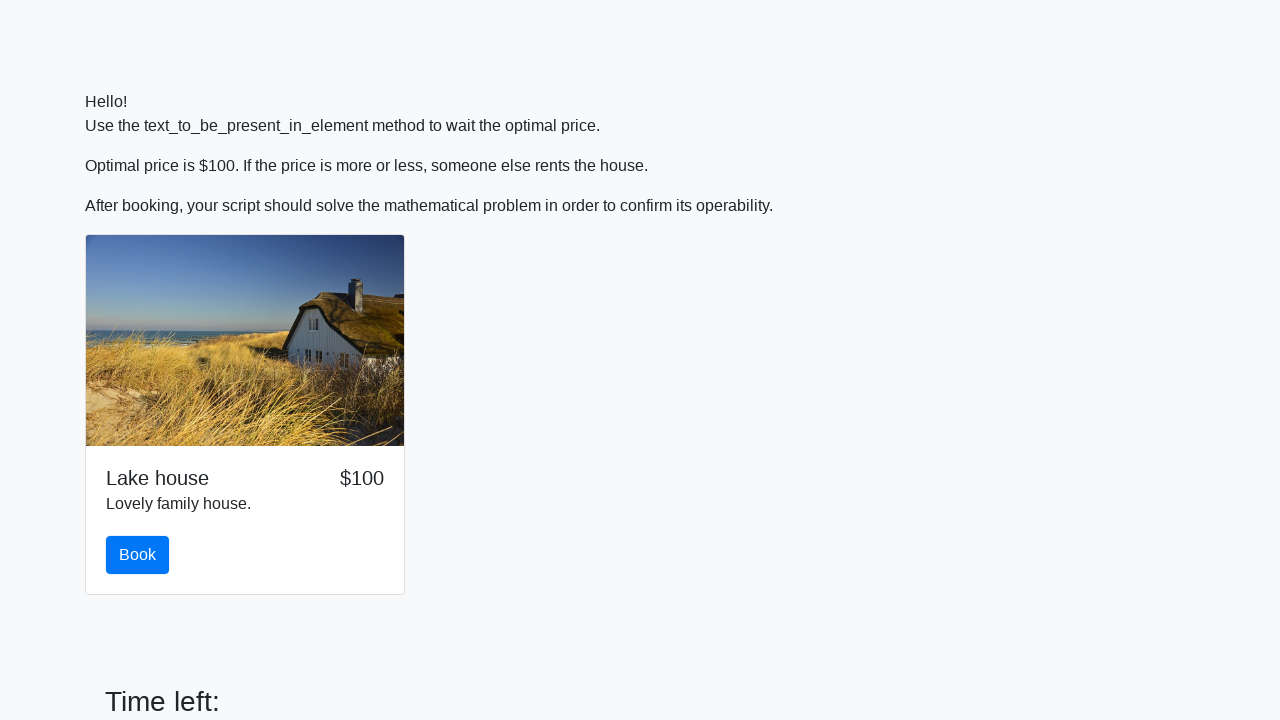

Retrieved input value from page
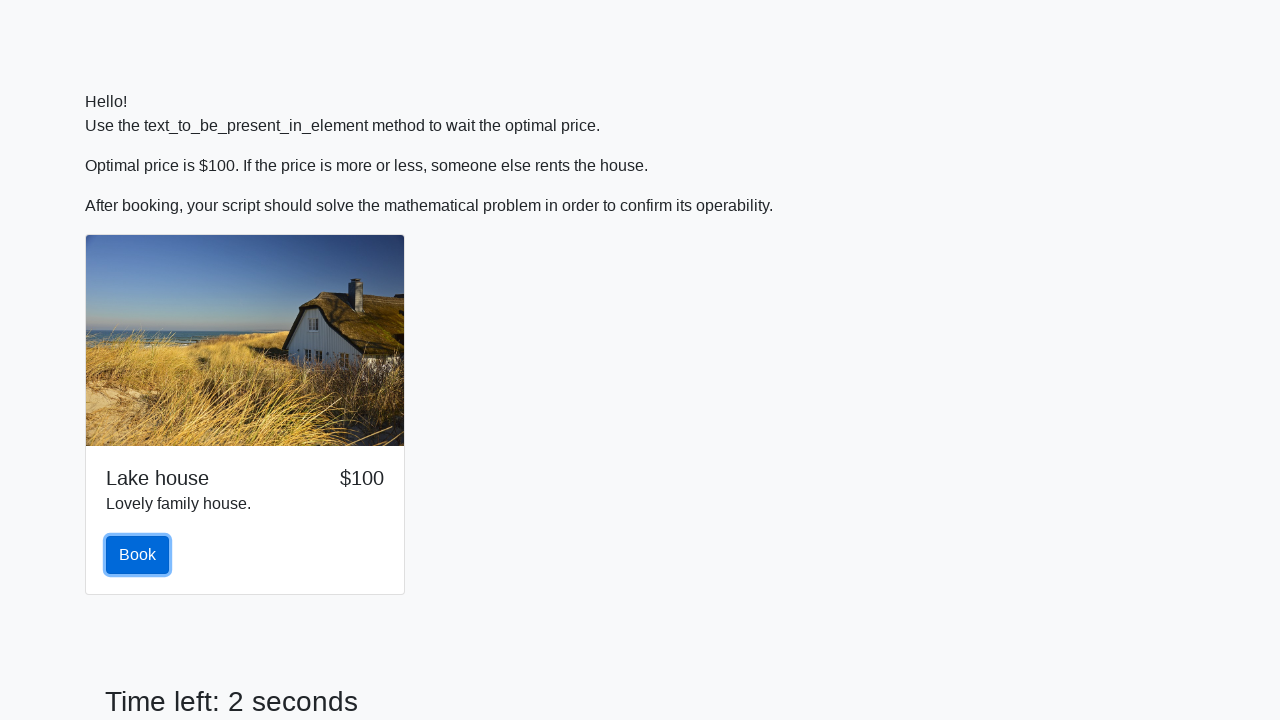

Calculated mathematical result: 1.113675094868837
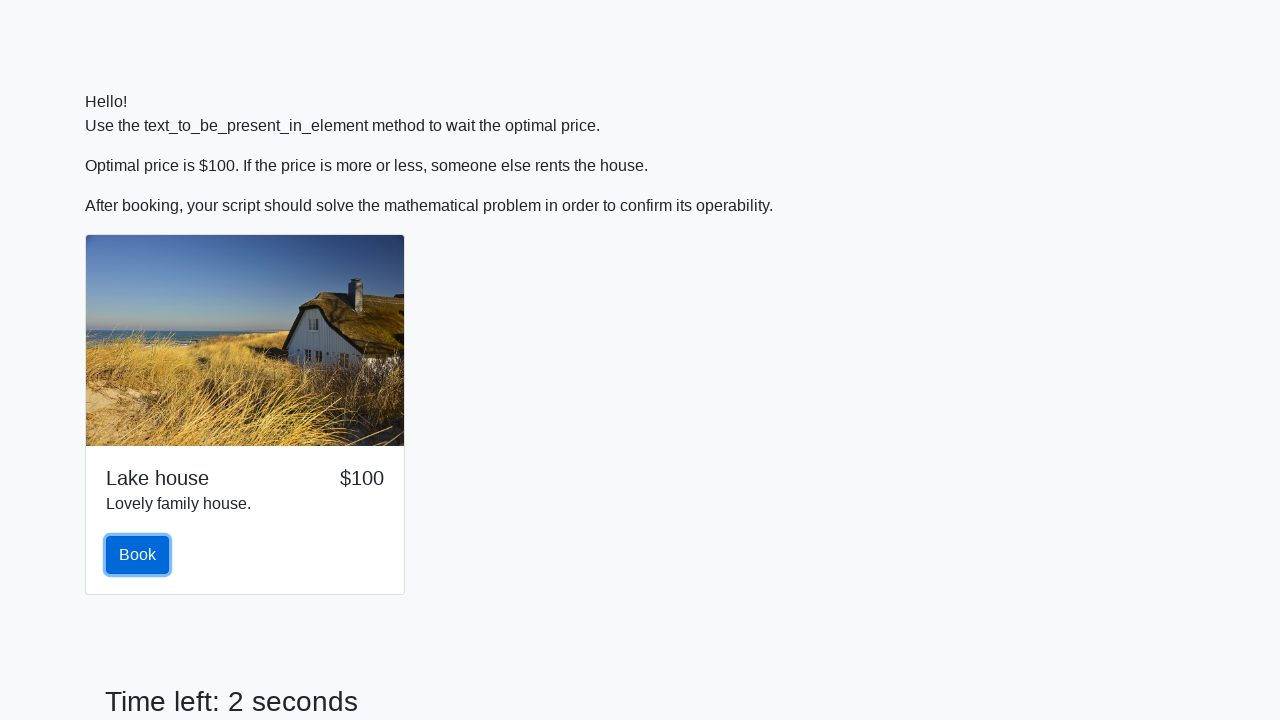

Filled answer field with calculated result on #answer
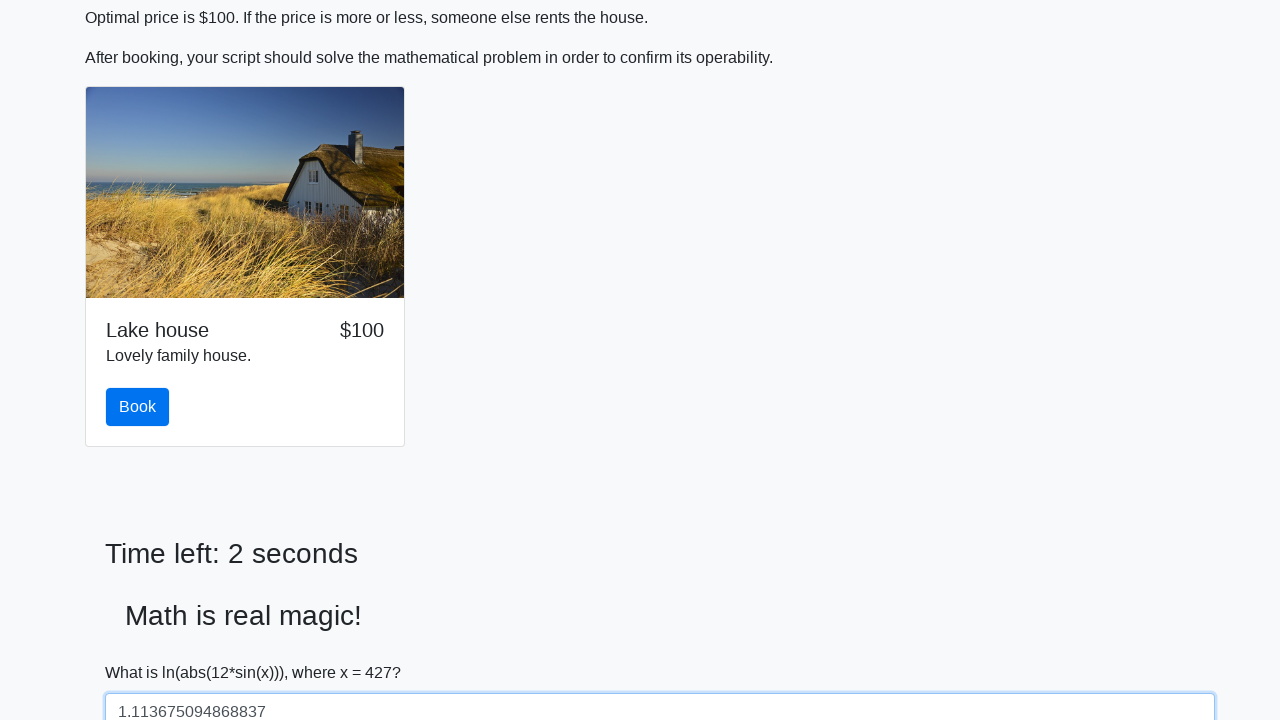

Clicked the solve button to submit answer at (143, 651) on button#solve
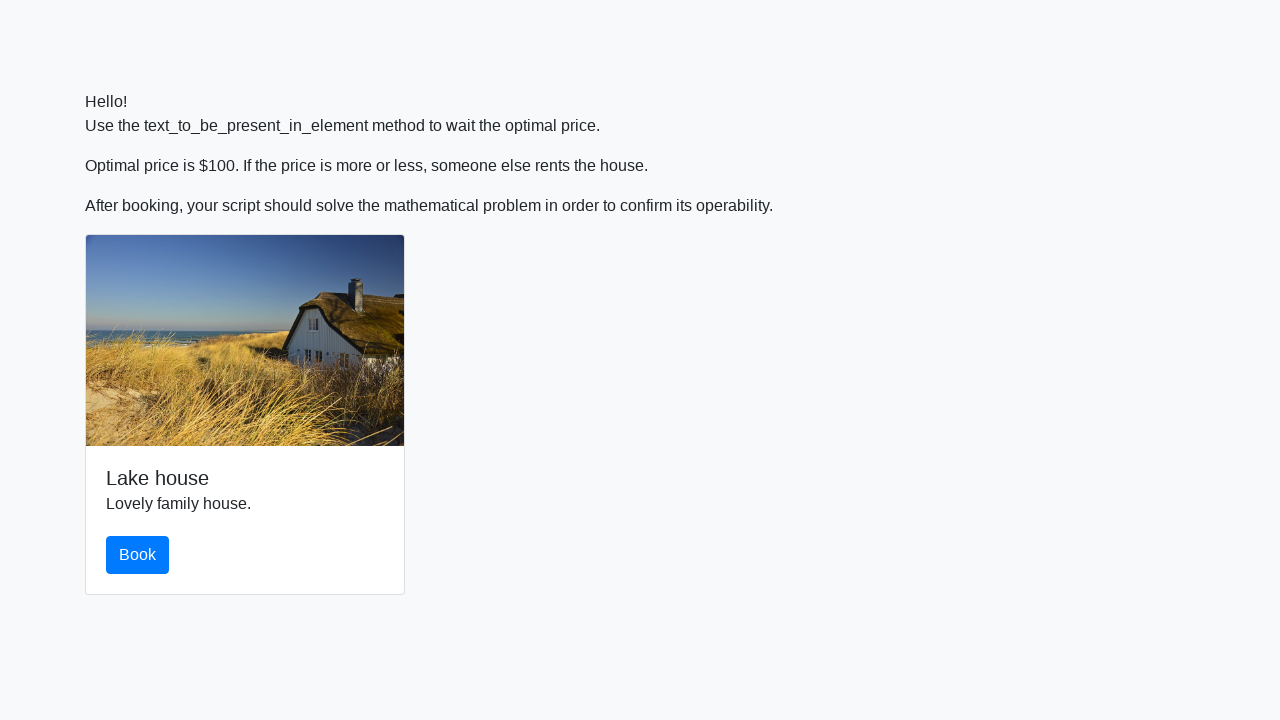

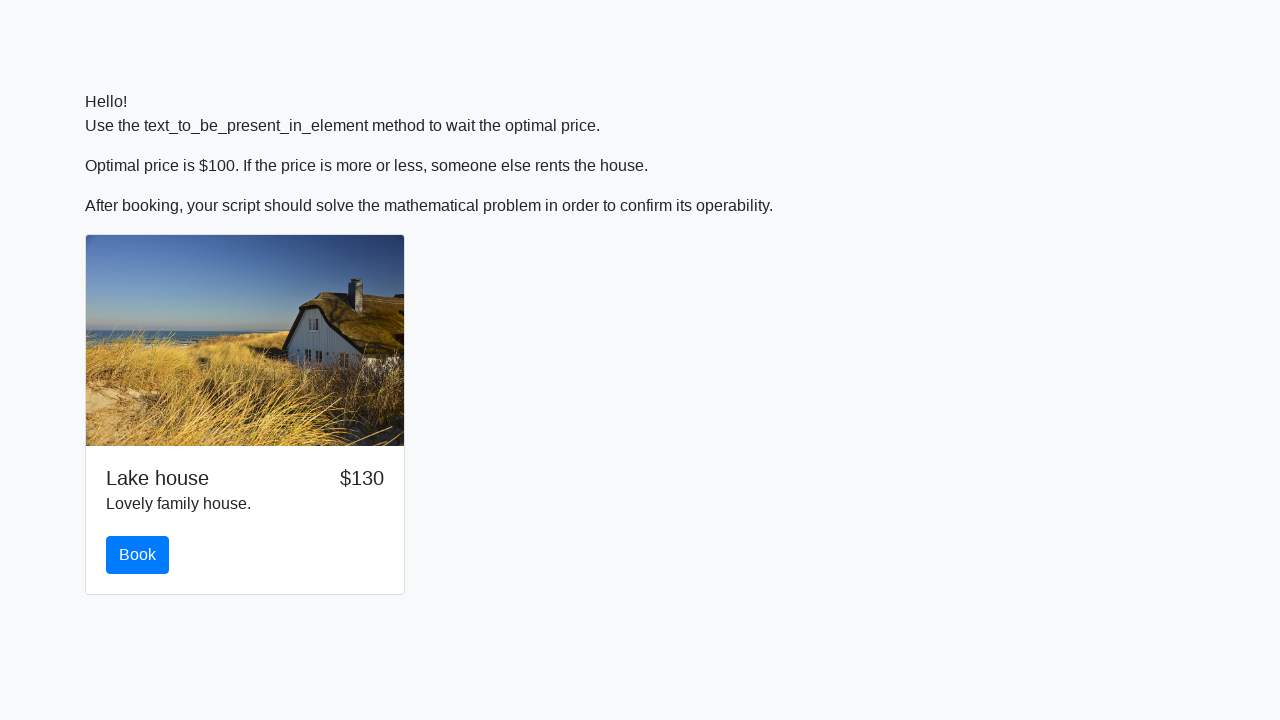